Tests multiple window handling by opening a new window, switching between parent and child windows, and verifying content in each window

Starting URL: https://the-internet.herokuapp.com/

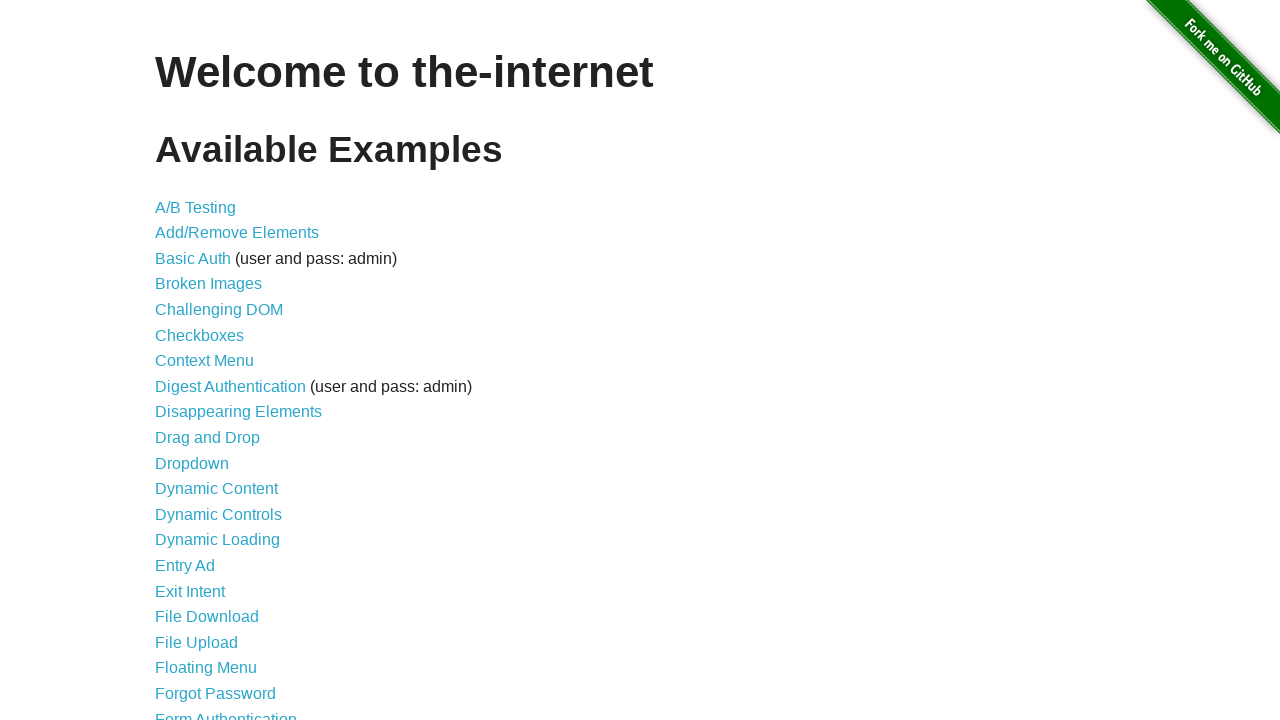

Clicked on the Windows link at (218, 369) on a[href='/windows']
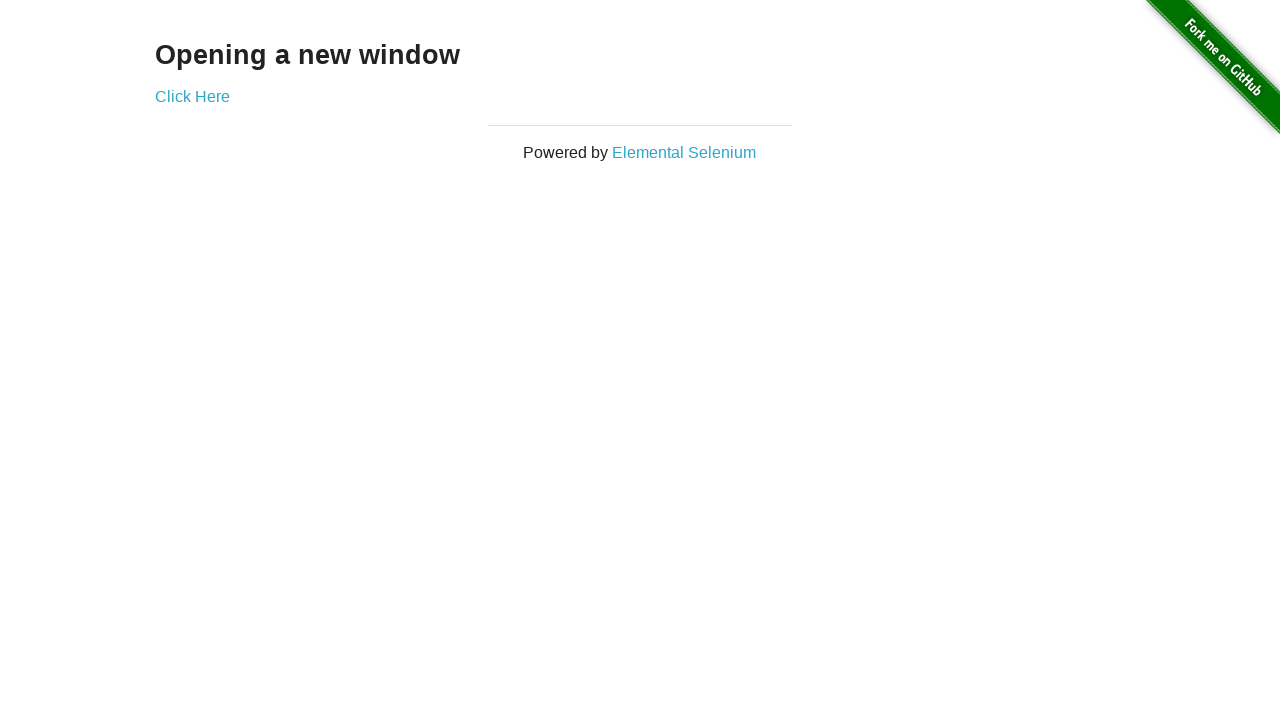

Clicked to open a new window and popup appeared at (192, 96) on a[href='/windows/new']
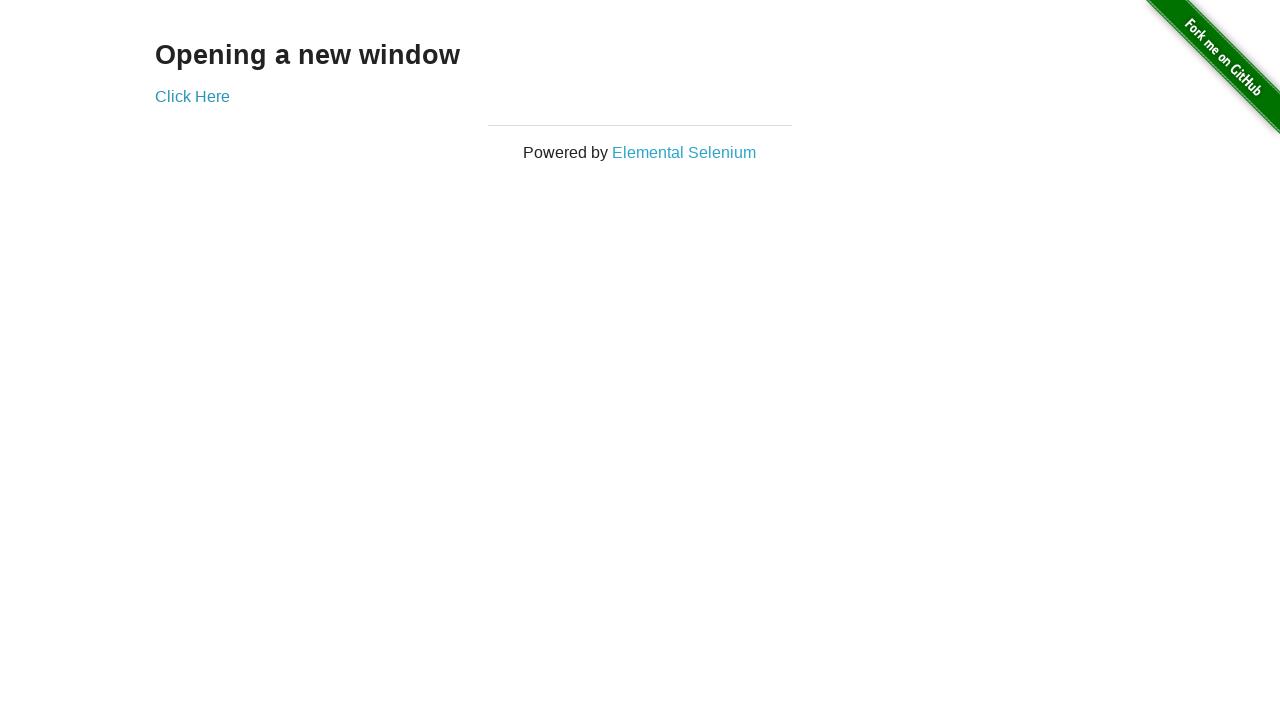

Captured the new window/popup page object
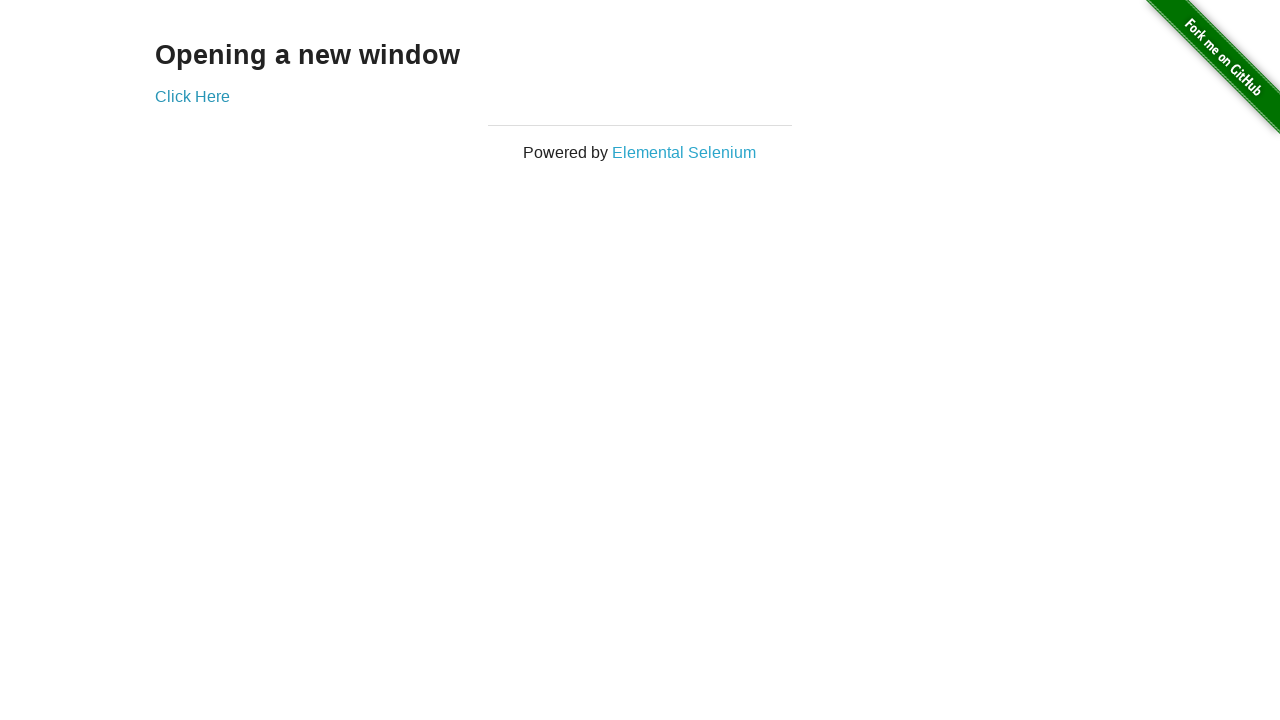

Verified 'New Window' heading is present in the new window
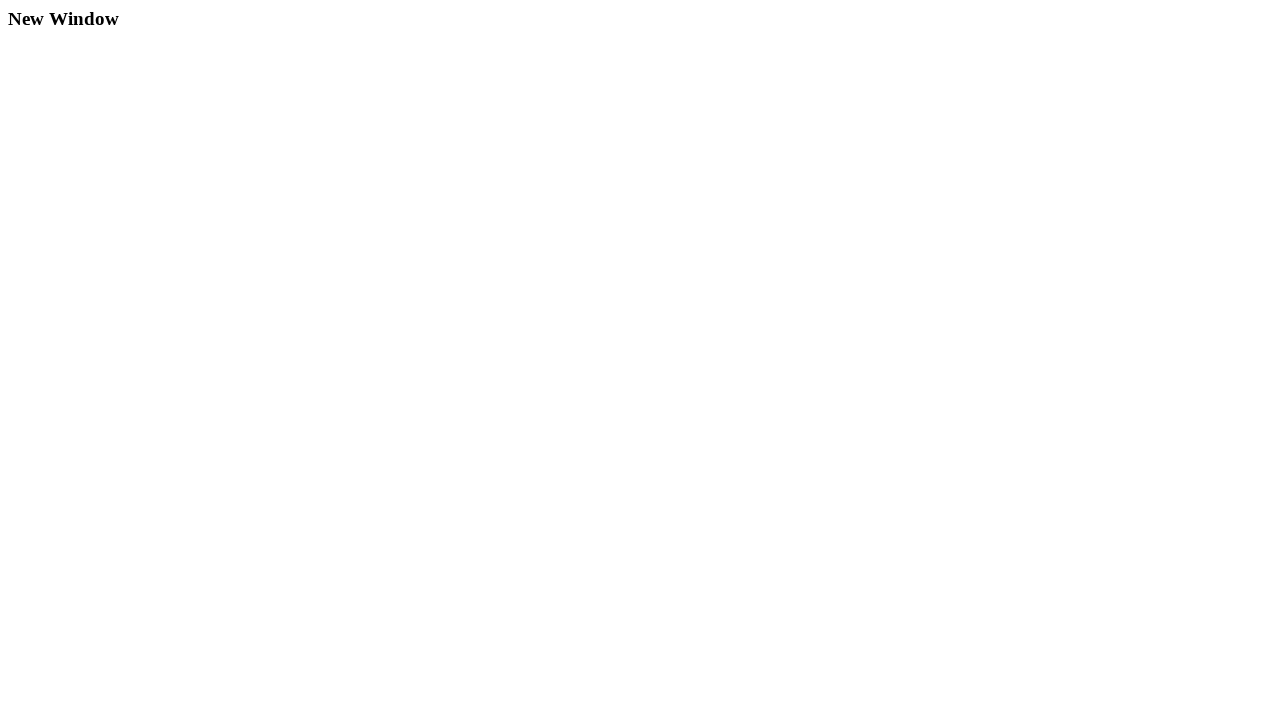

Verified 'Opening a new window' heading is present in the parent window
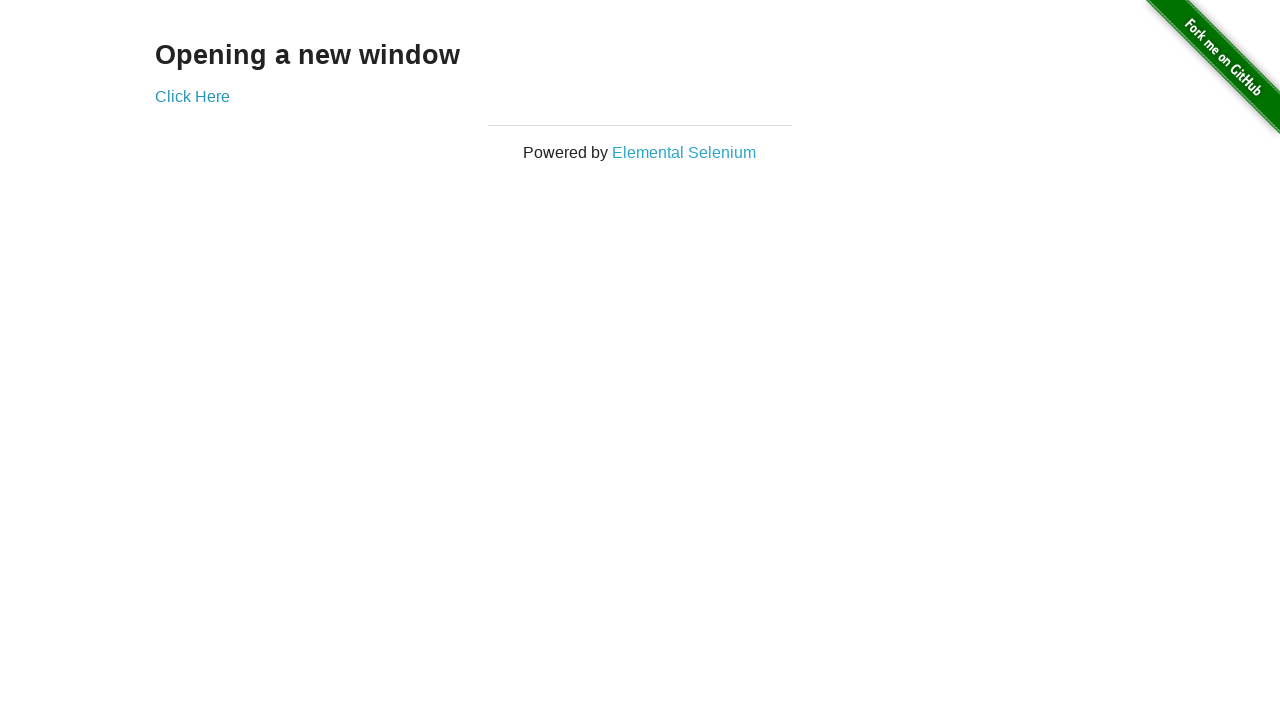

Closed the new window
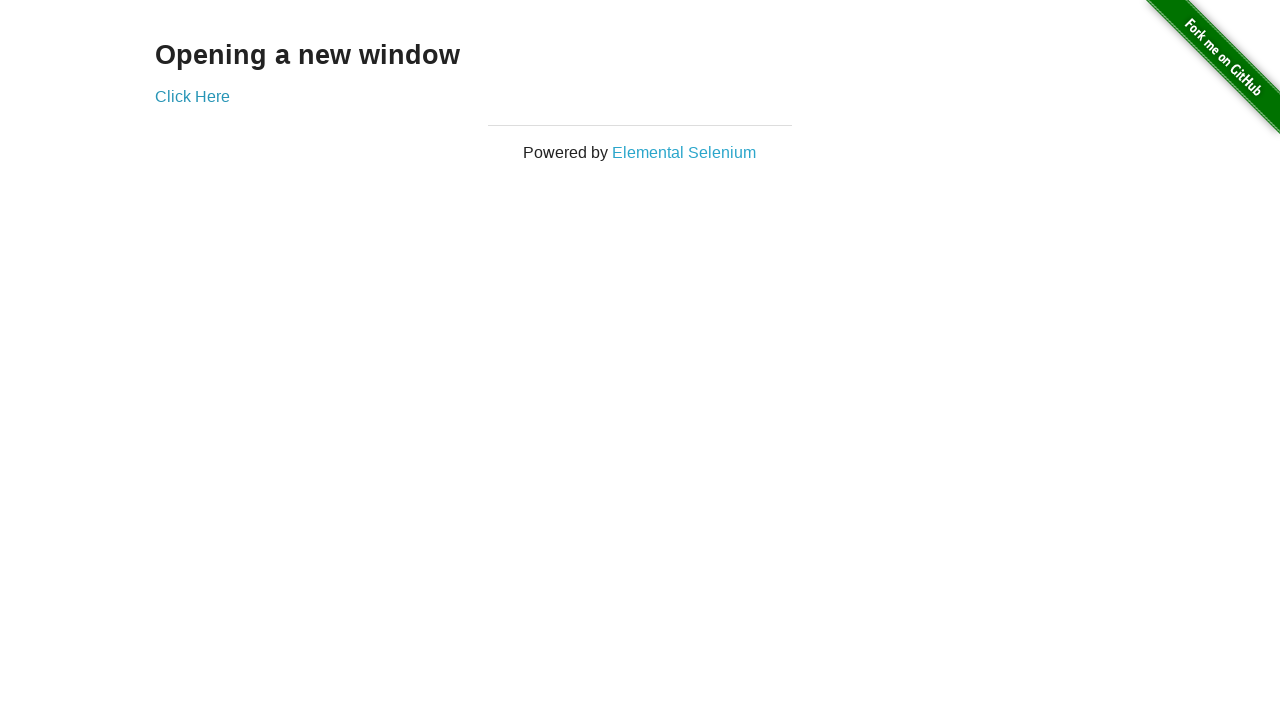

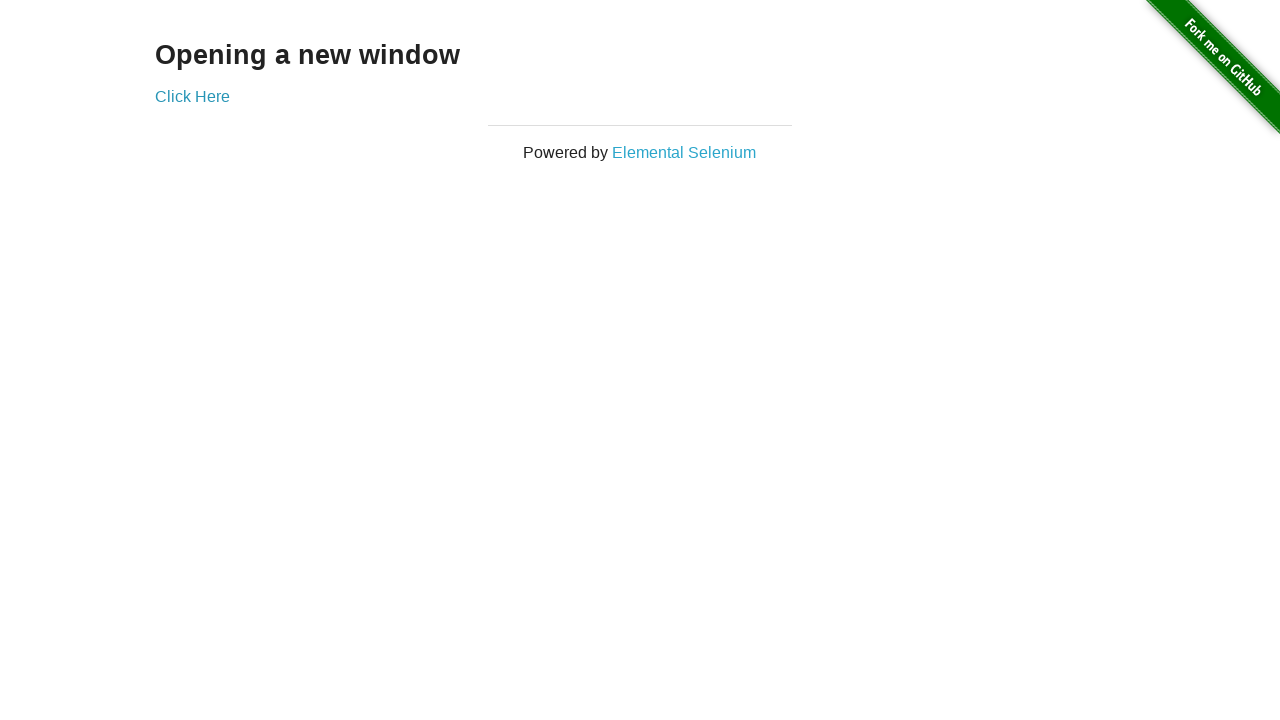